Tests the Basic Forms section on a practice automation website by clicking on Basic Elements tab, filling an email and password form, submitting it, and accepting the success alert message.

Starting URL: http://automationbykrishna.com/#

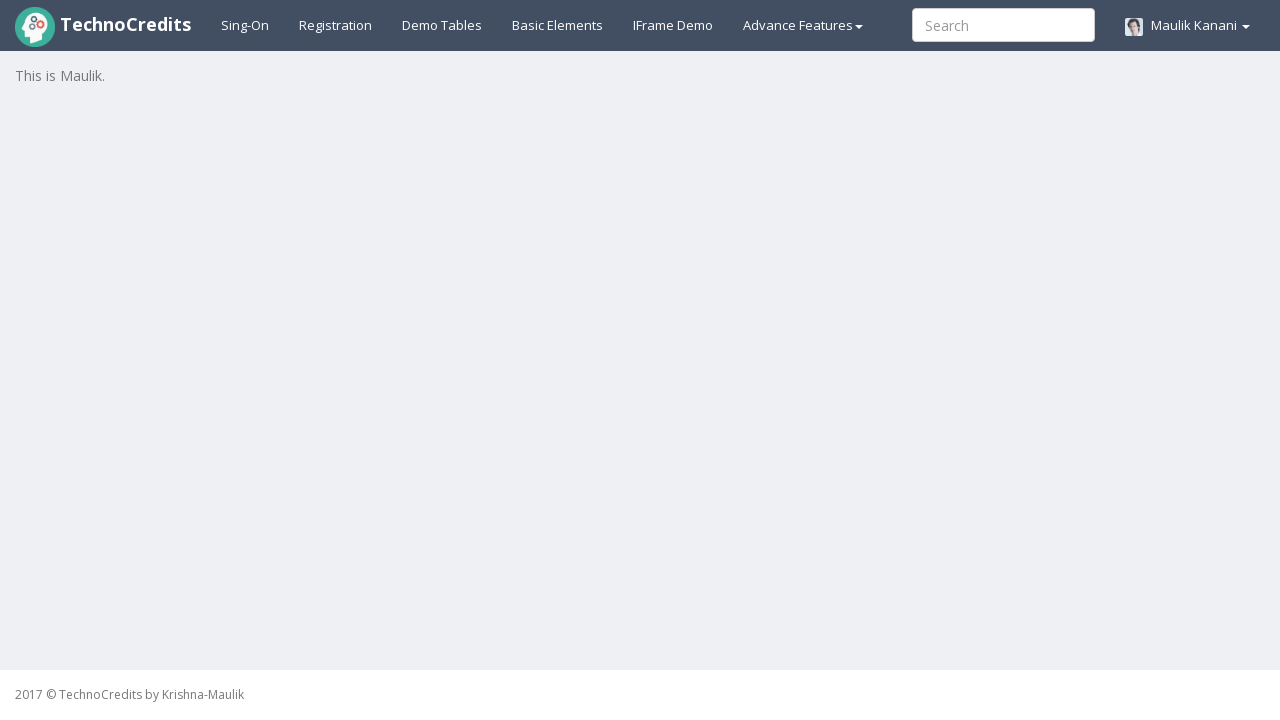

Clicked on Basic Elements tab at (558, 25) on #basicelements
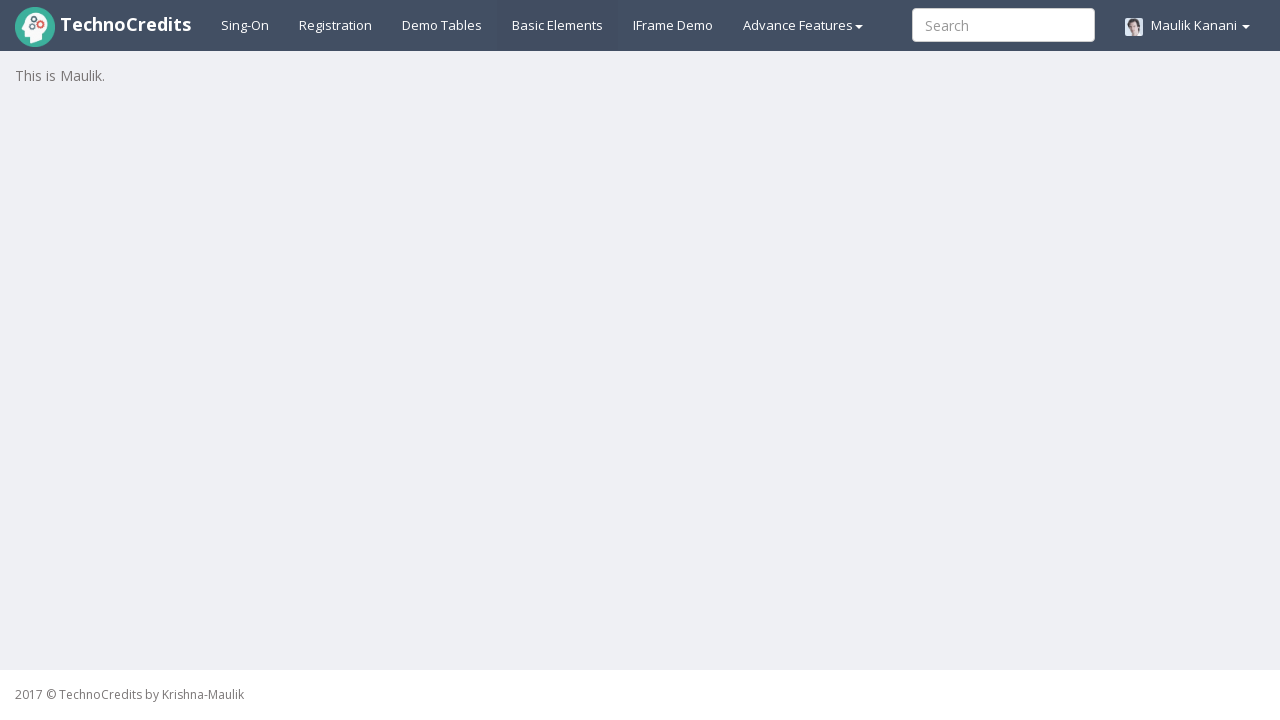

Waited for Basic Elements section to load
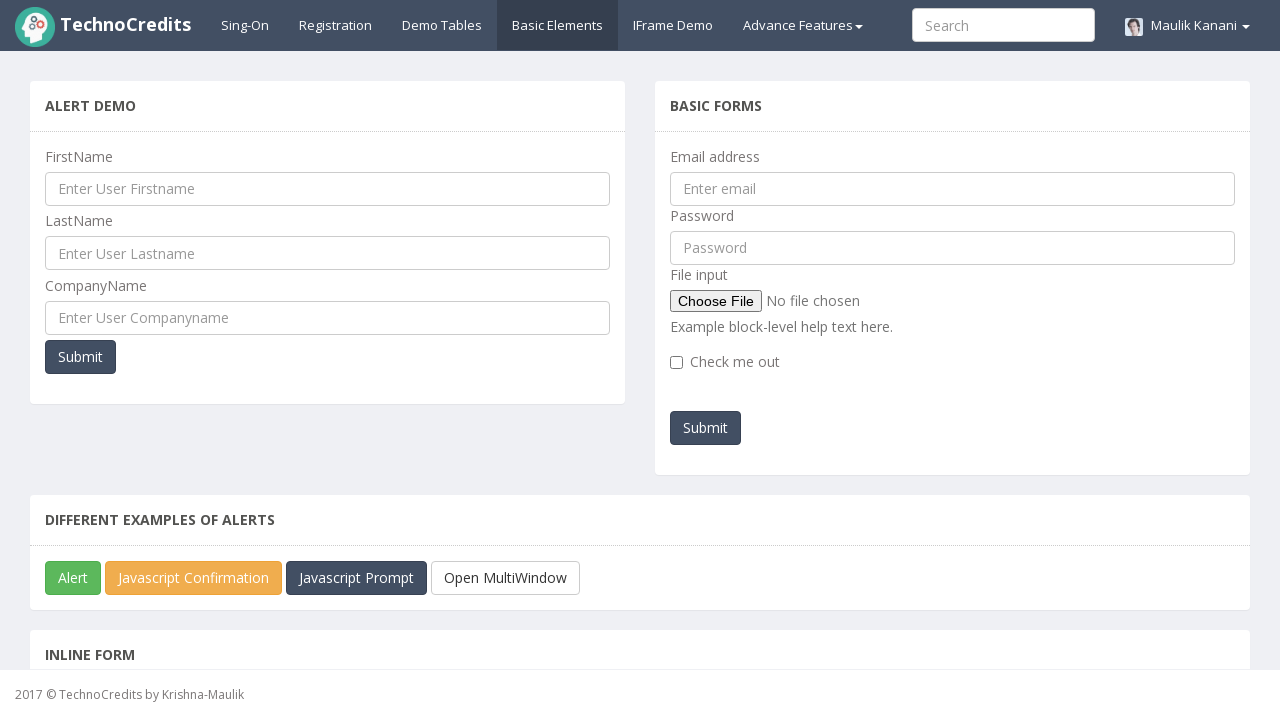

Filled email field with 'testuser@example.com' on #exampleInputEmail1
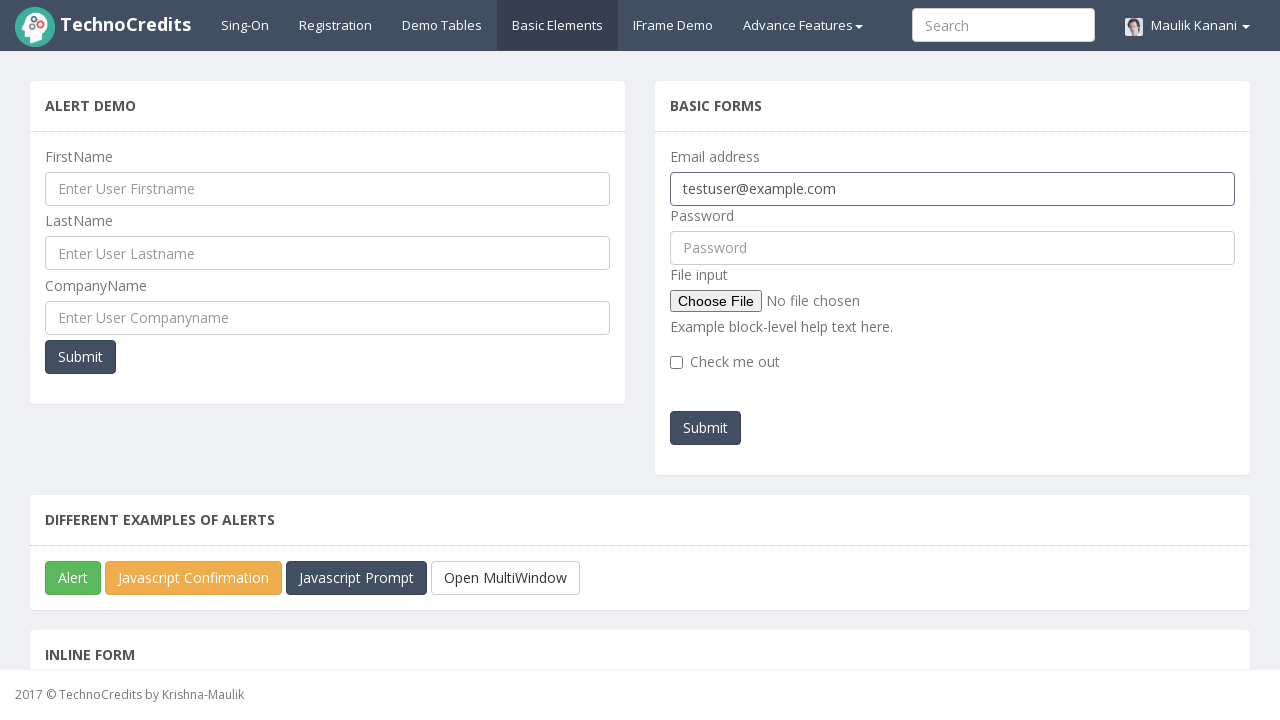

Filled password field with 'TestPass@123' on #pwd
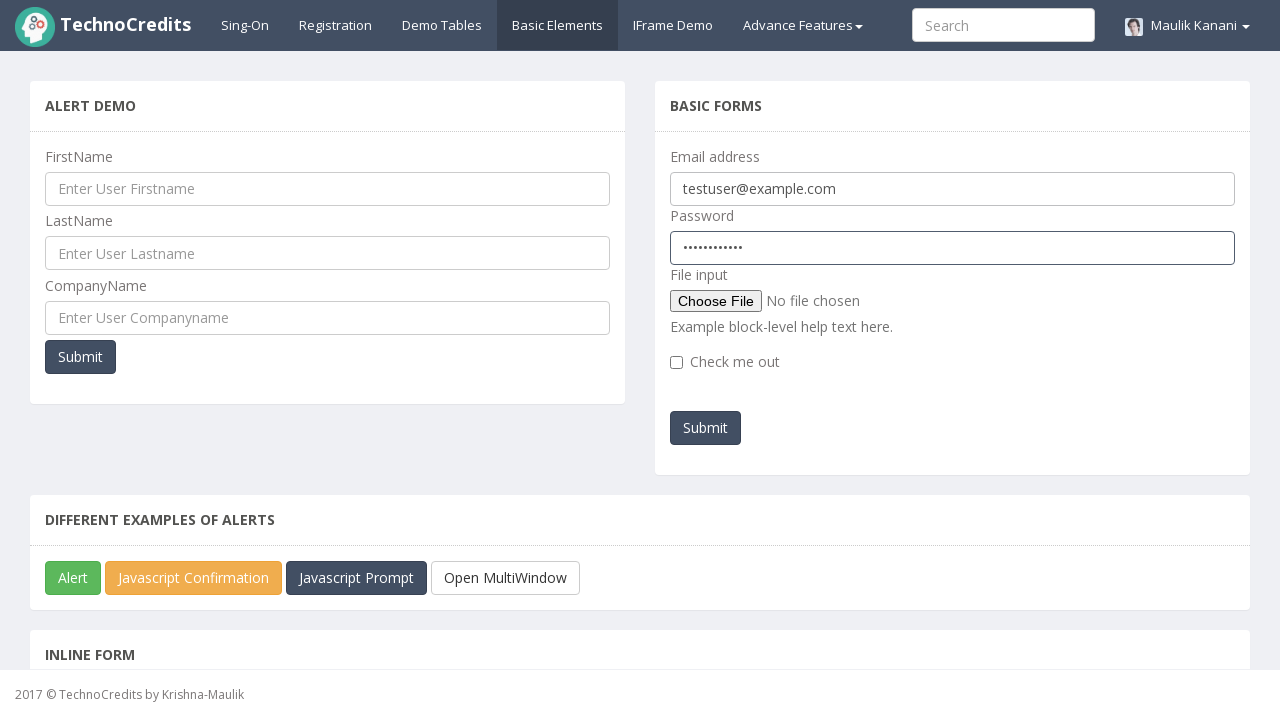

Clicked submit button to submit the form at (706, 428) on #submitb2
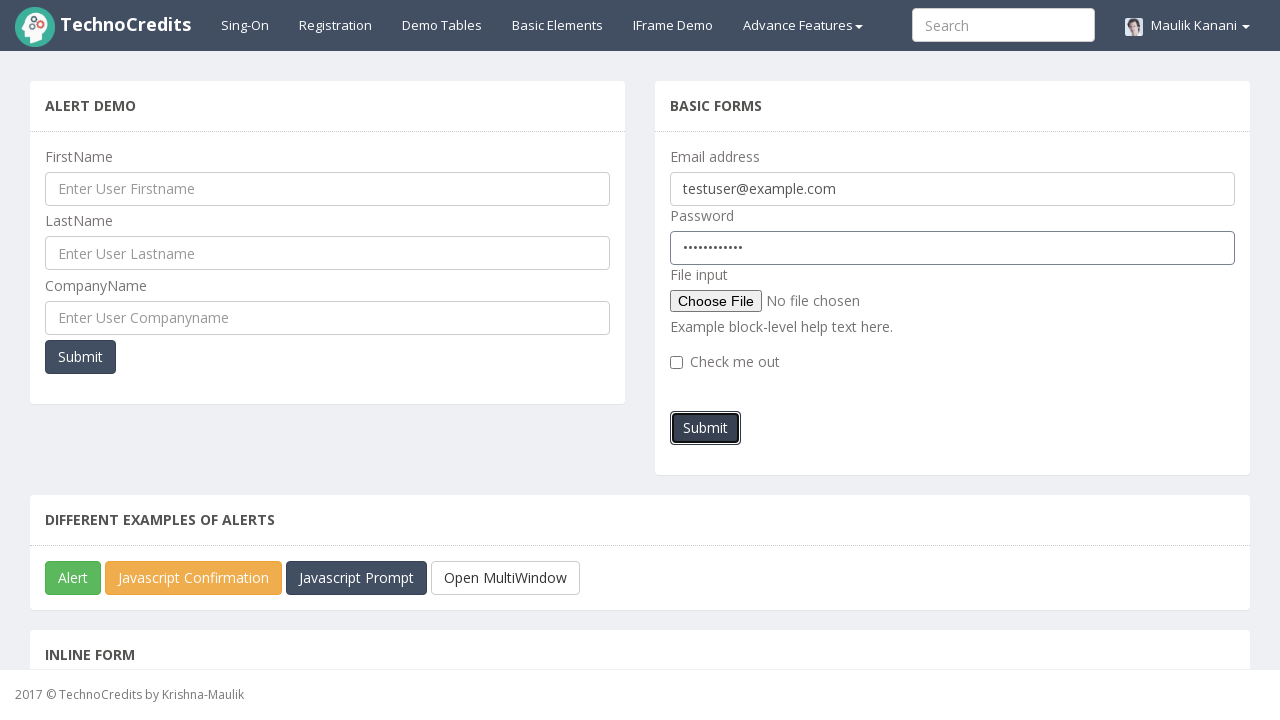

Set up dialog handler to accept alerts
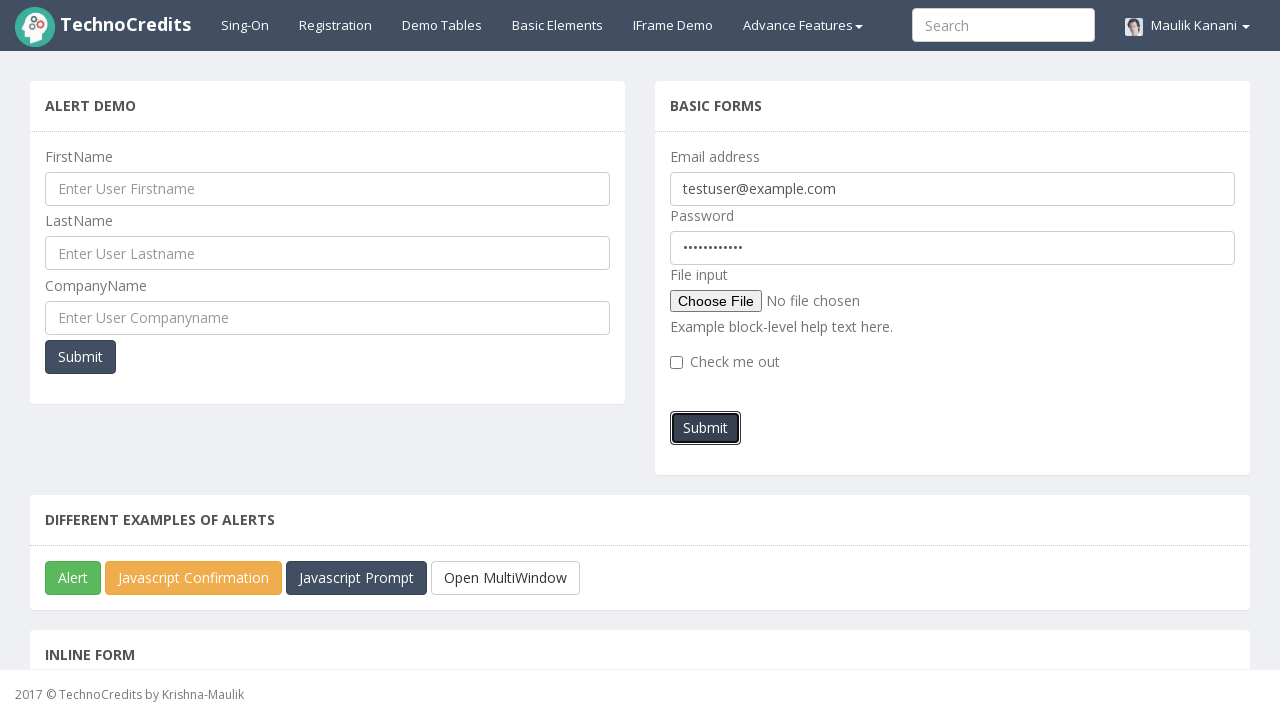

Waited for alert to appear and be handled
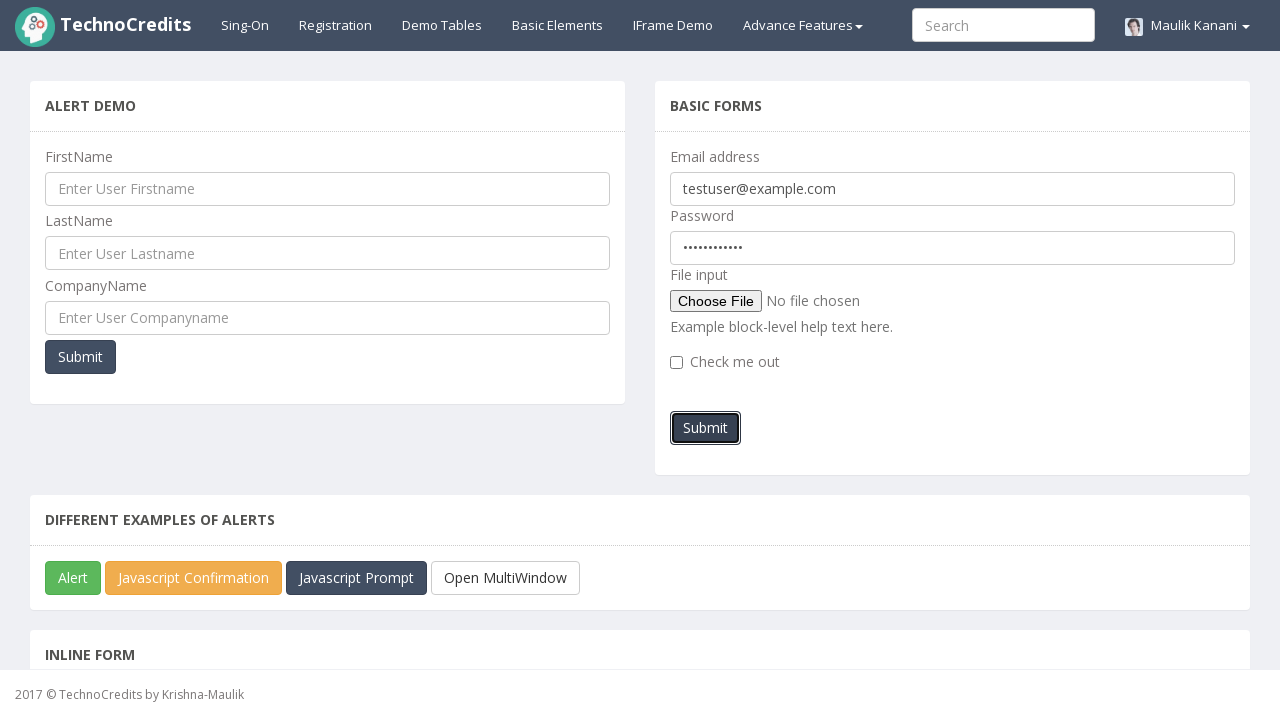

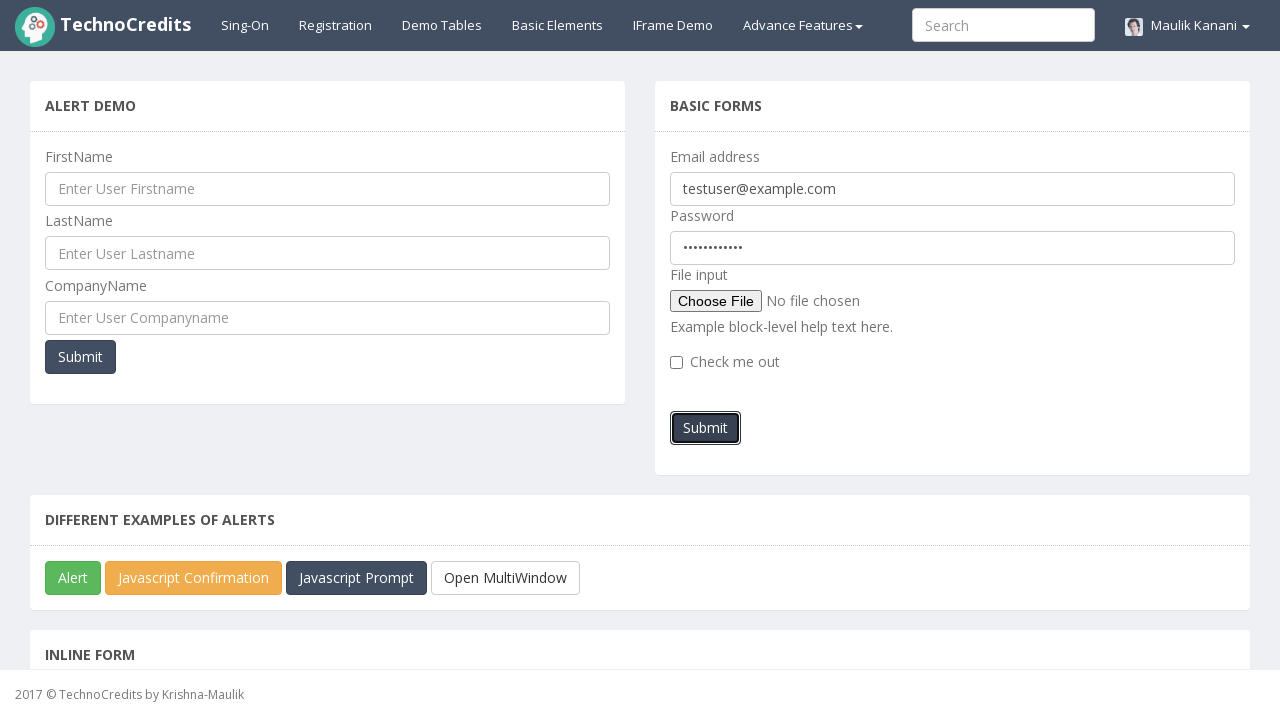